Tests drag and drop functionality on jQuery UI demo page by dragging an element to a new position

Starting URL: http://jqueryui.com/draggable/

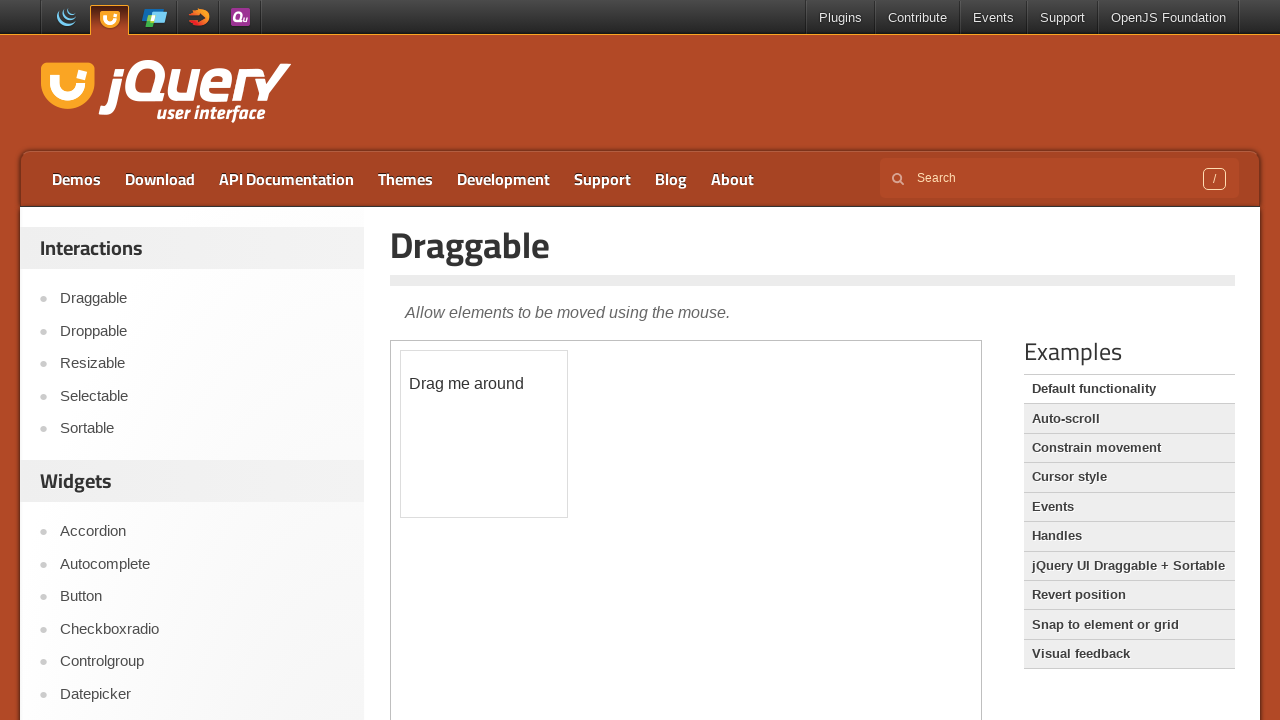

Located the iframe containing the draggable element
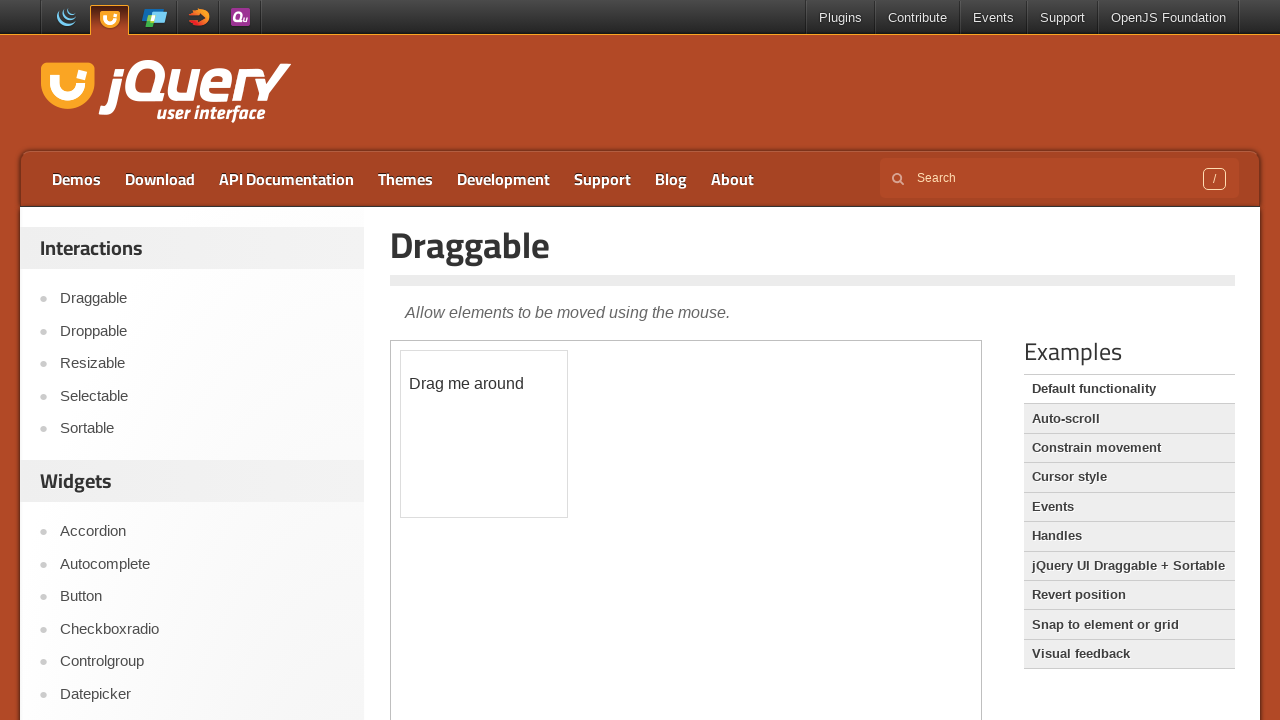

Located the draggable element with id 'draggable'
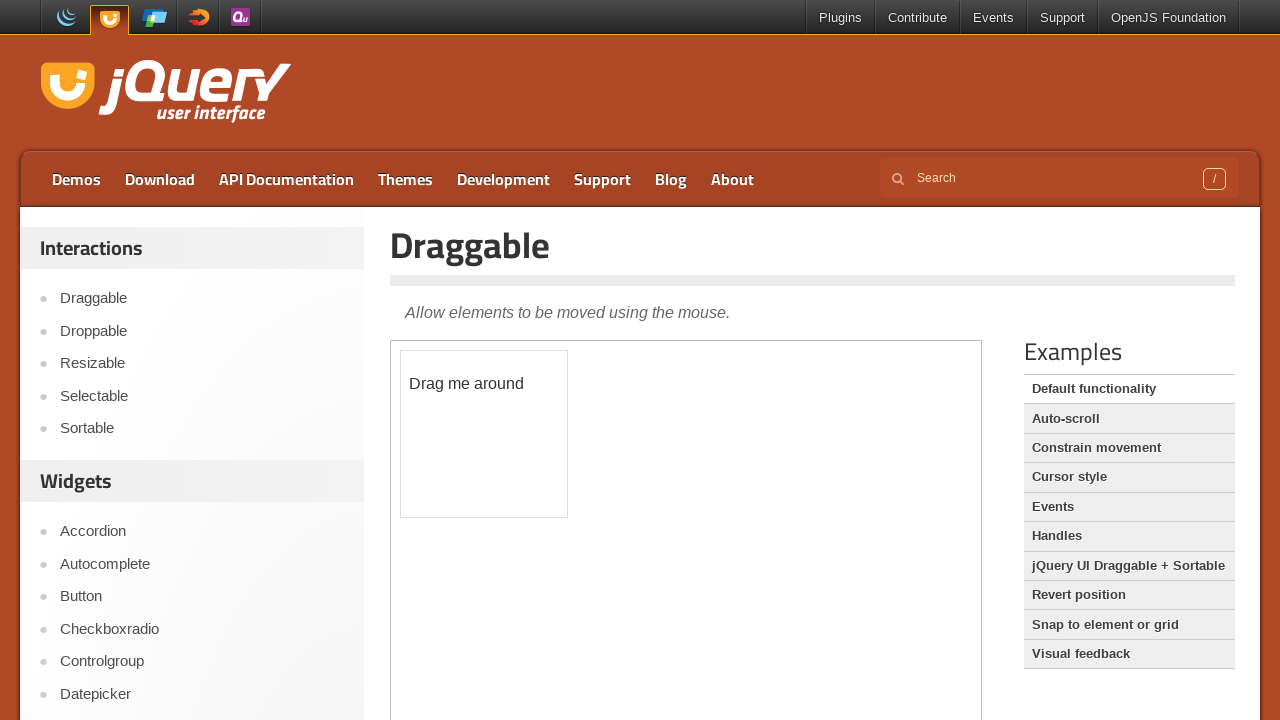

Retrieved bounding box of the draggable element
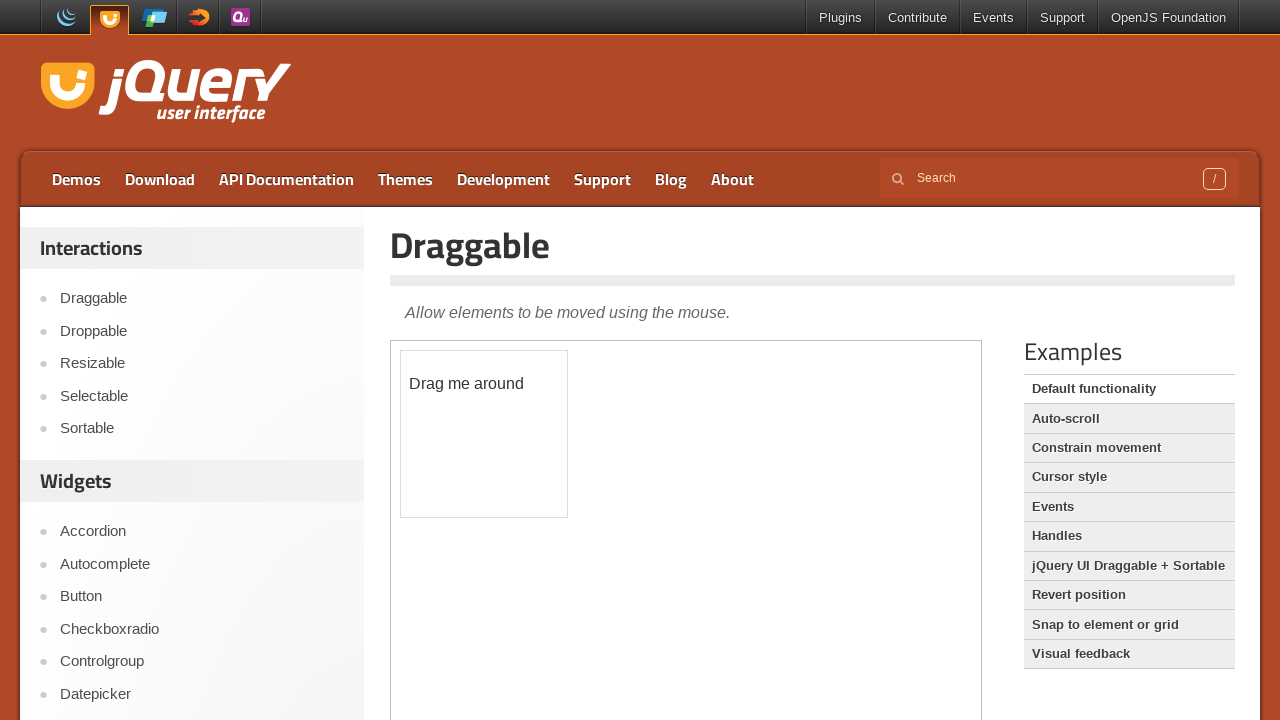

Moved mouse to center of draggable element at (484, 434)
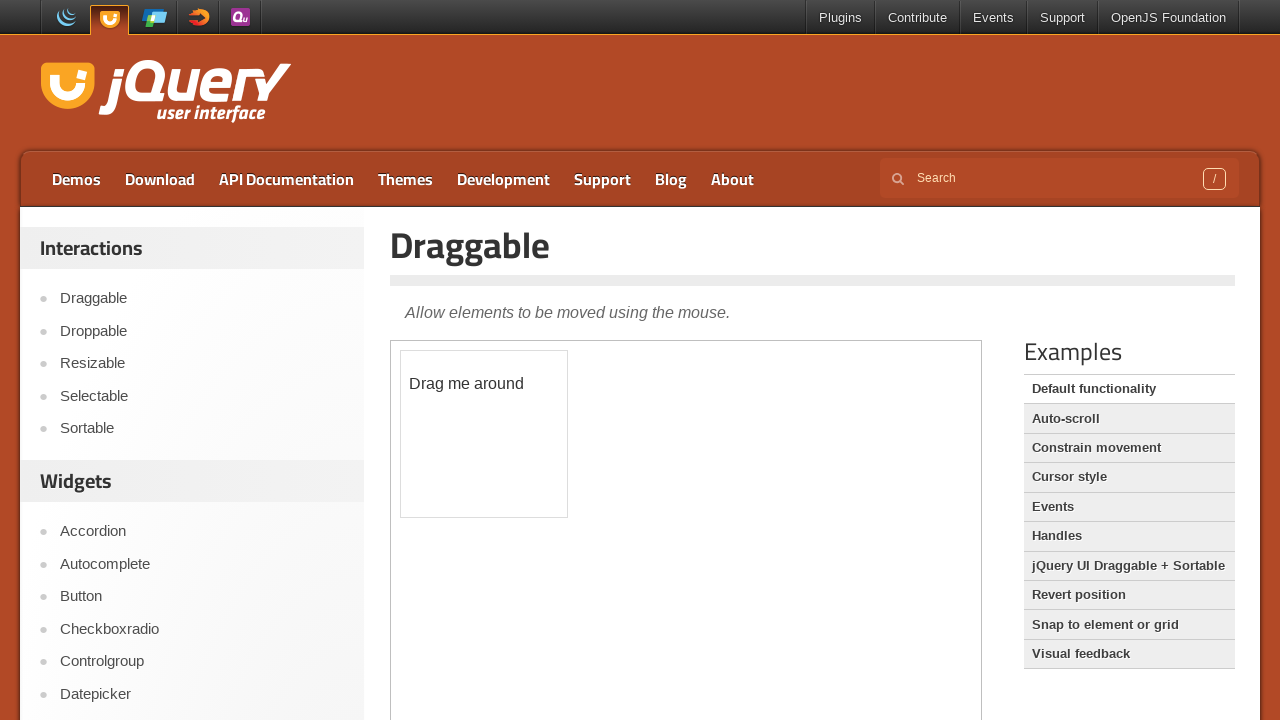

Pressed mouse button down to start drag at (484, 434)
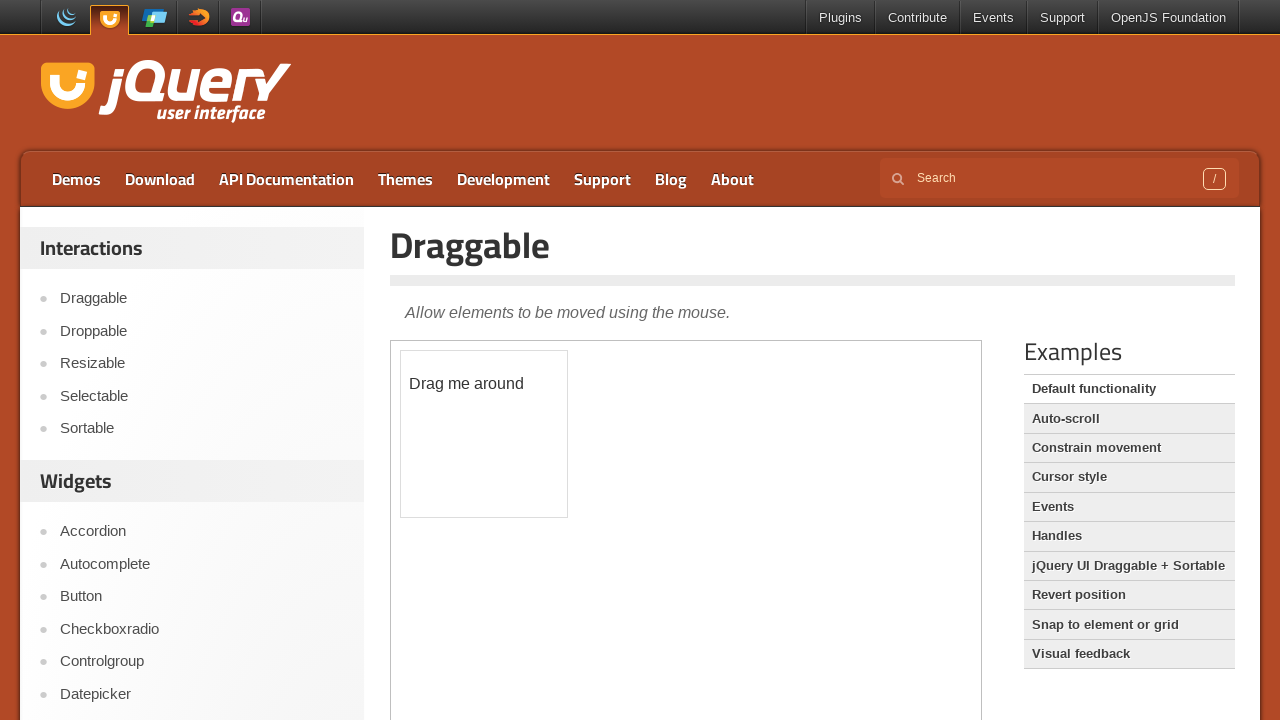

Dragged element 75 pixels right and 50 pixels down at (559, 484)
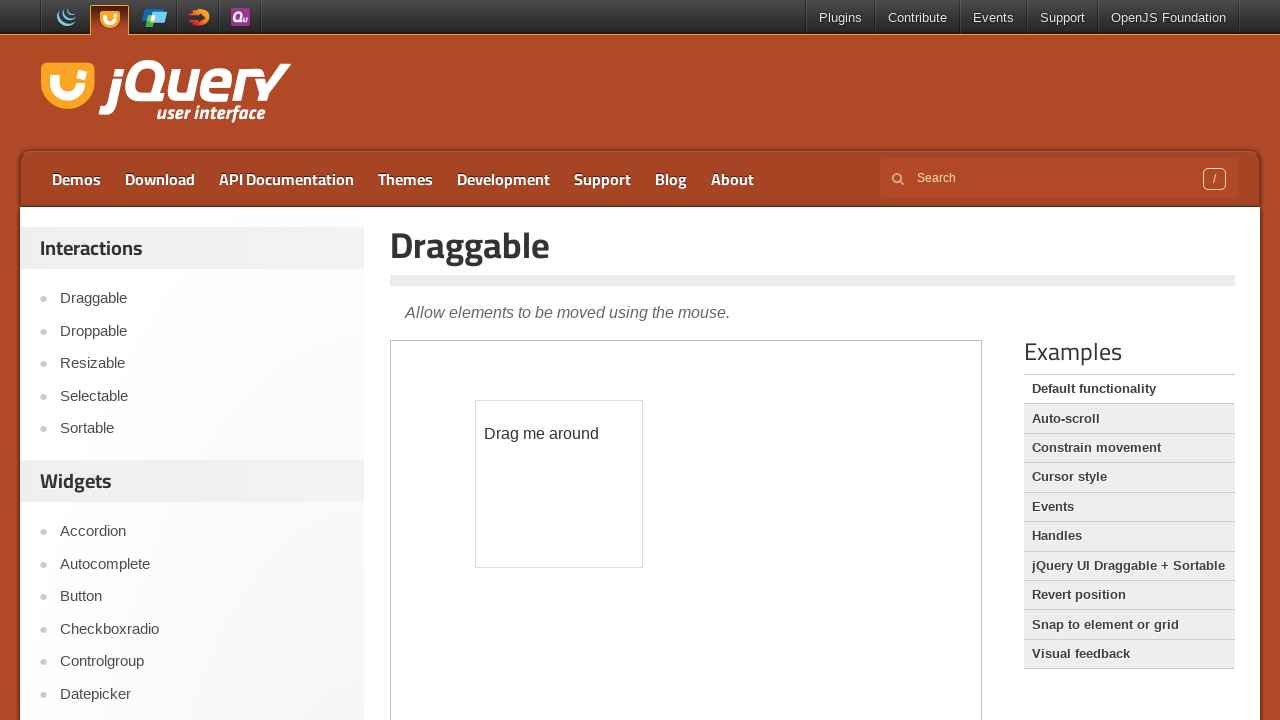

Released mouse button to complete drag and drop at (559, 484)
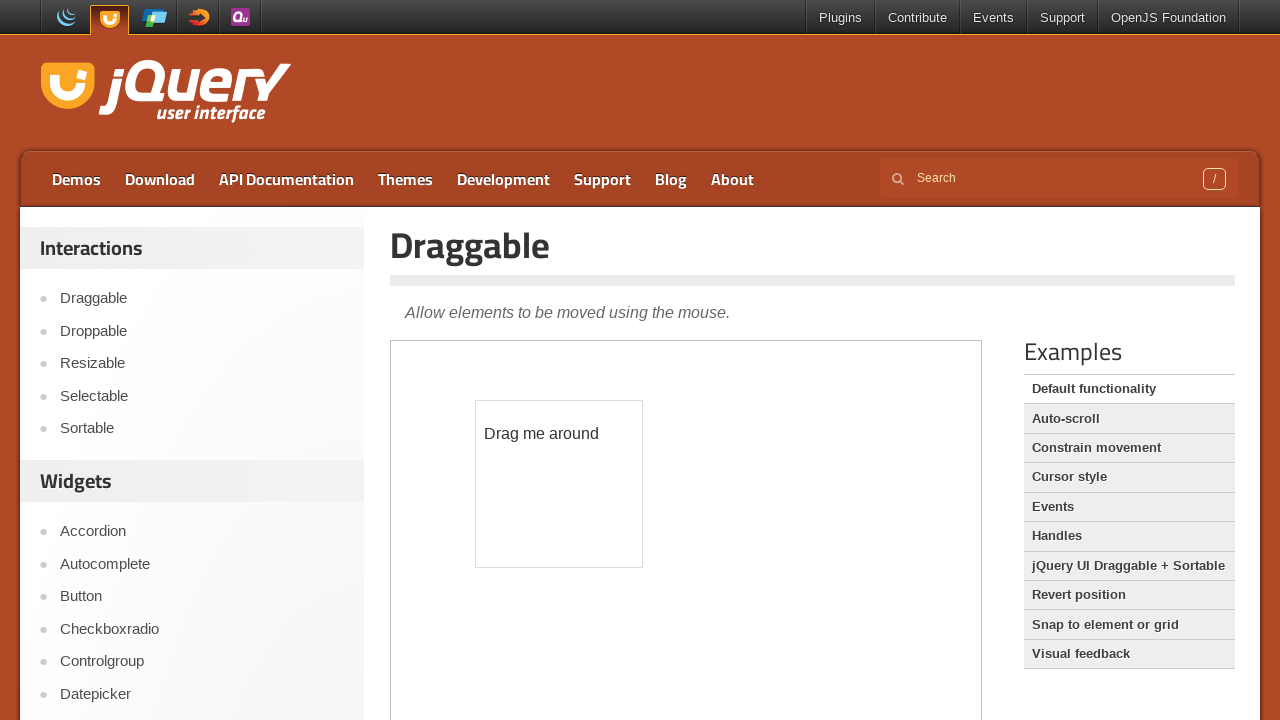

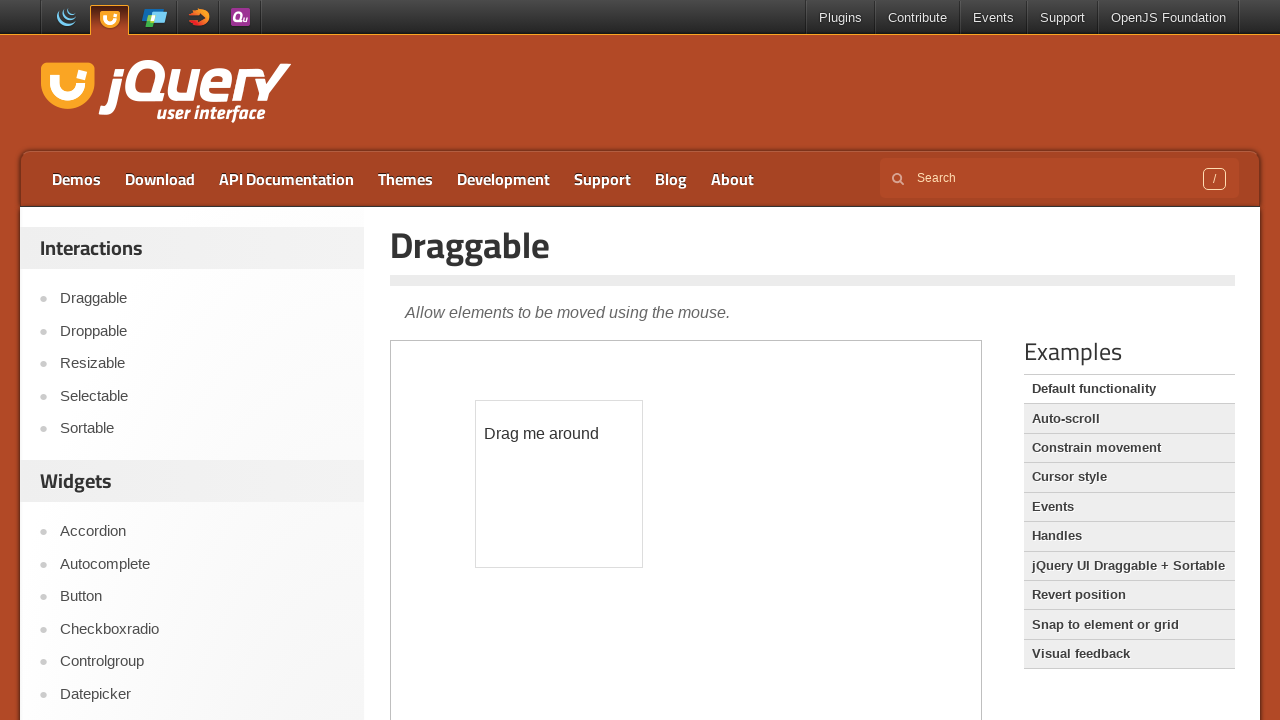